Tests that registration without filling any fields is not permitted

Starting URL: https://davi-vert.vercel.app/index.html

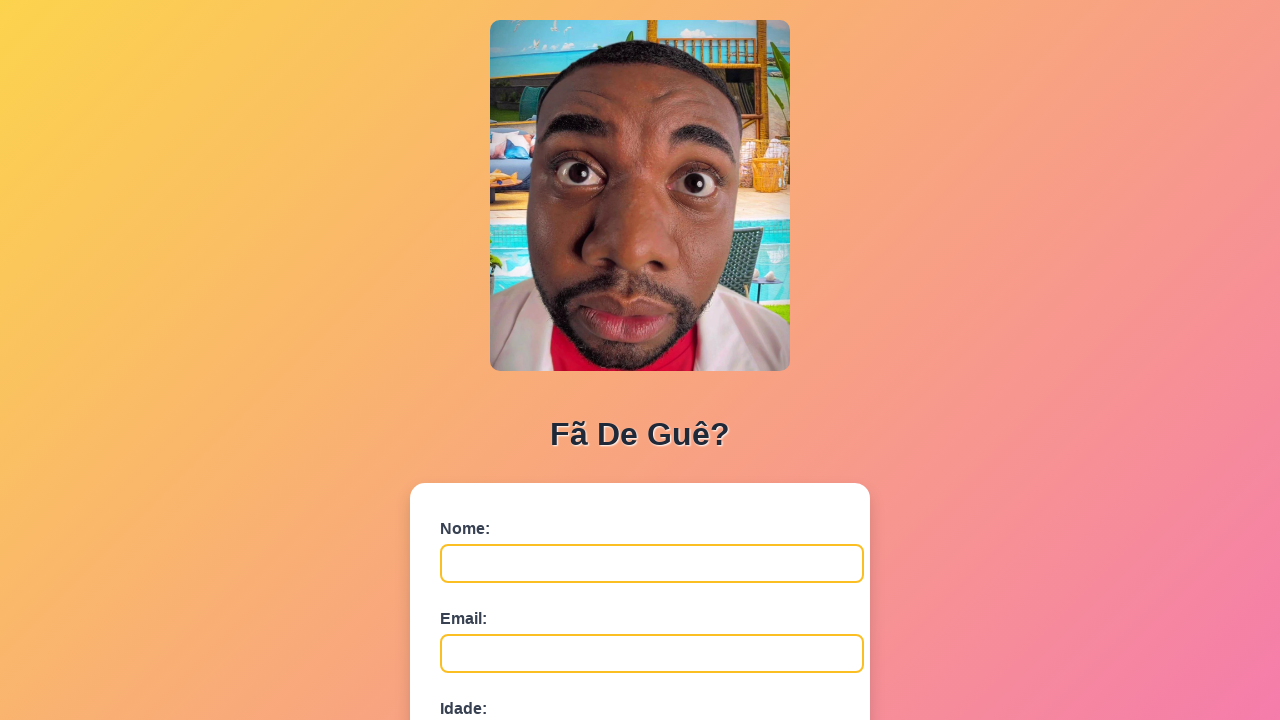

Cleared localStorage
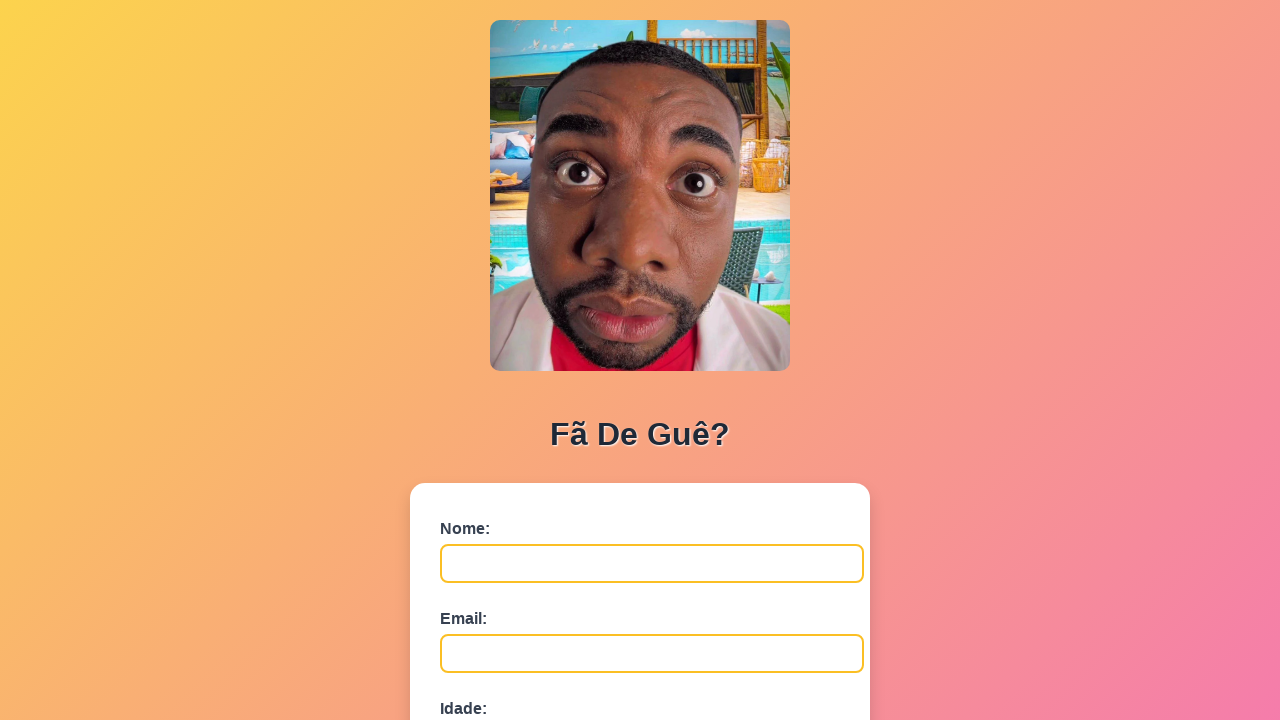

Cleared nome field on #nome
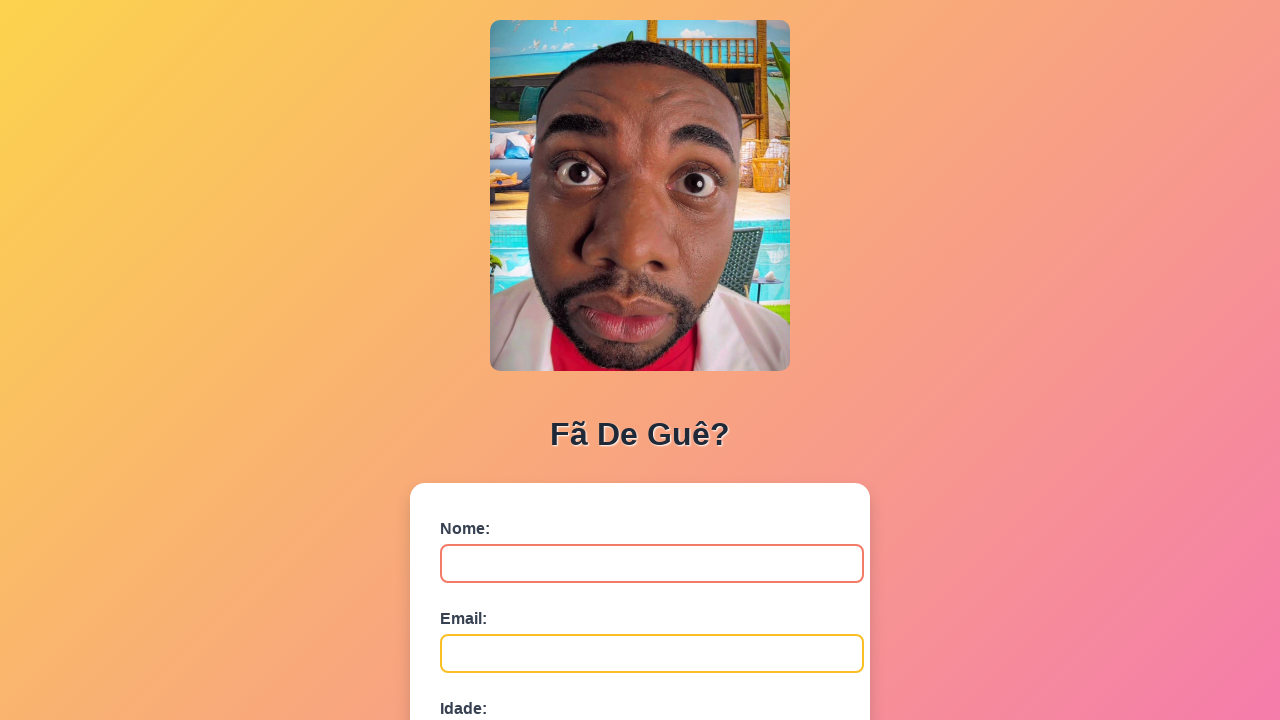

Cleared email field on #email
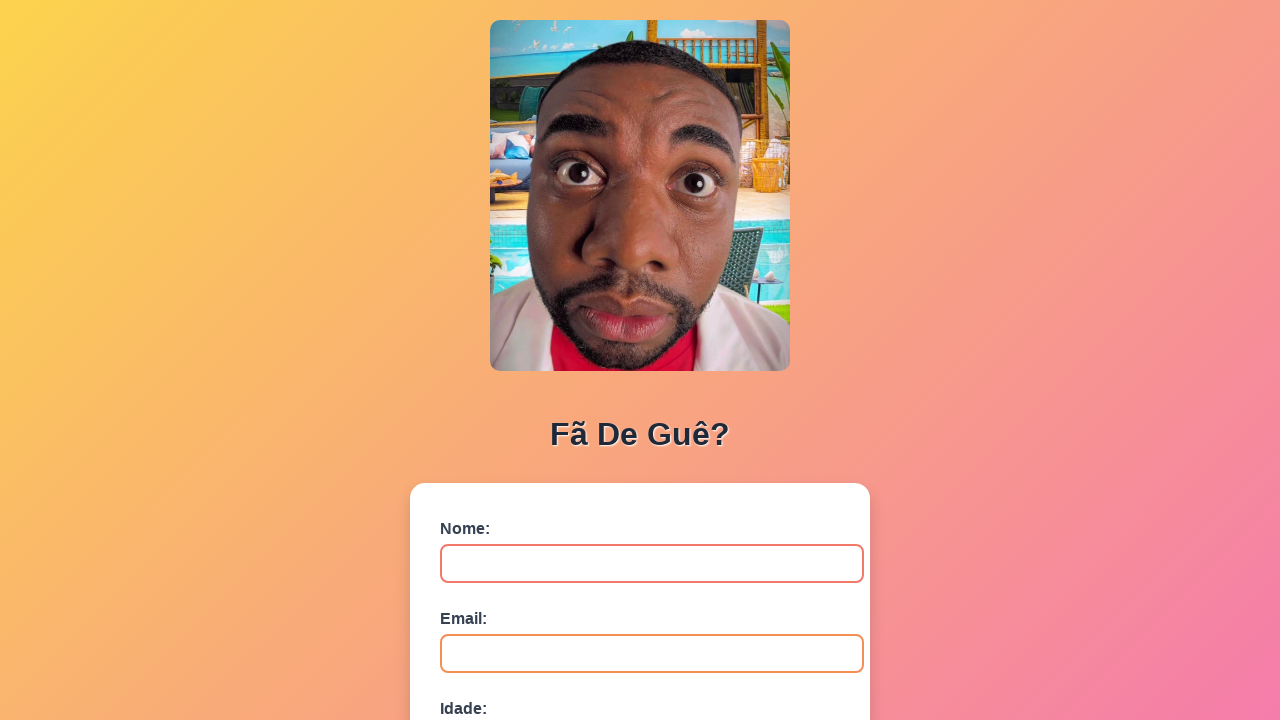

Cleared idade field on #idade
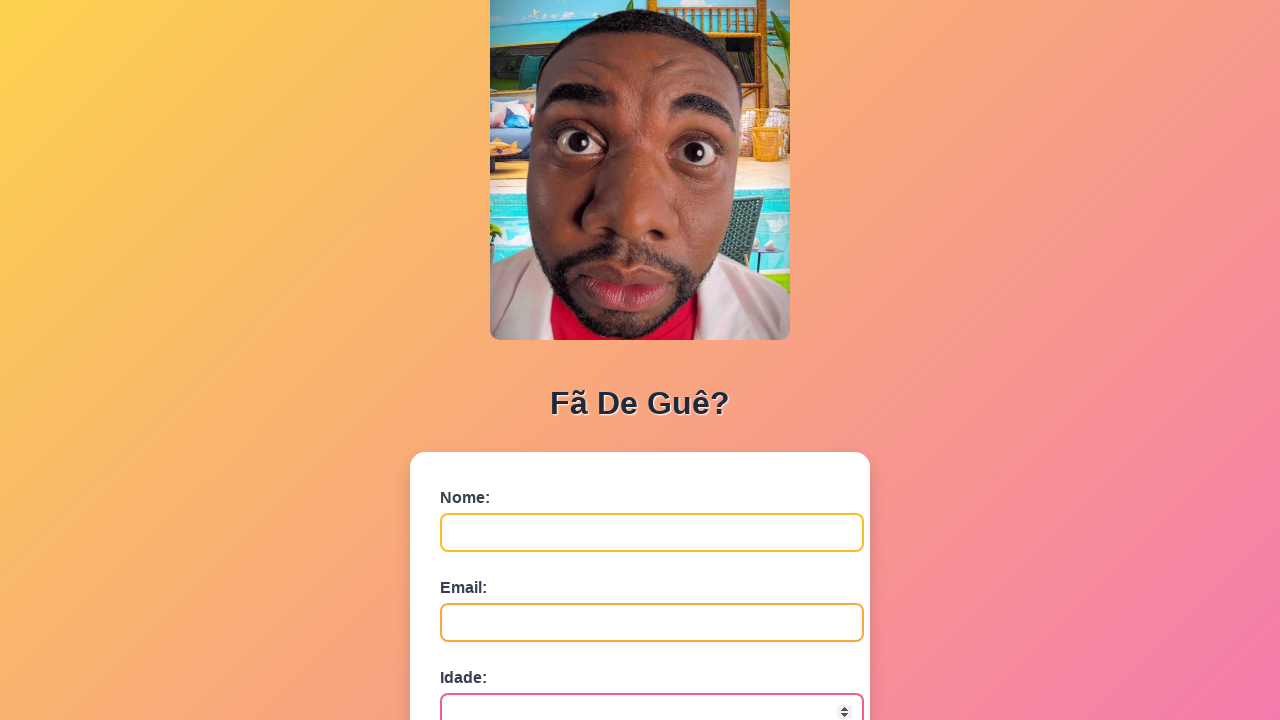

Clicked submit button without filling any fields at (490, 569) on button[type='submit']
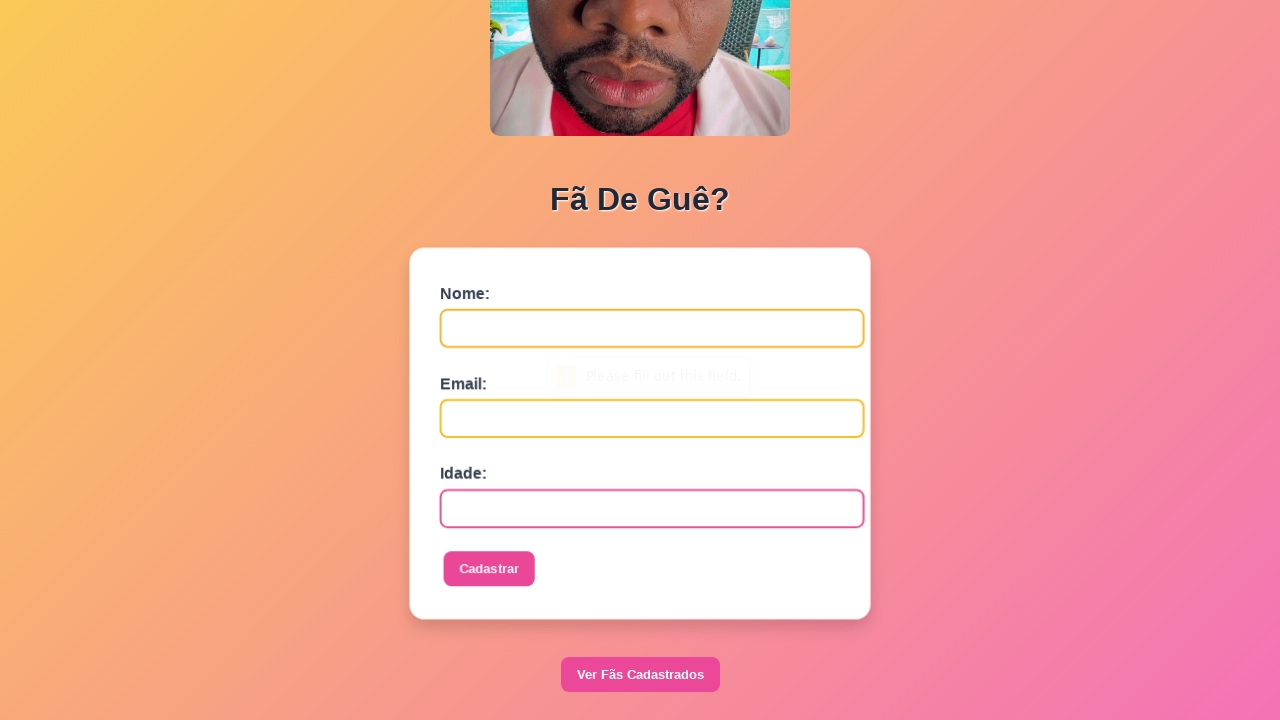

Dialog handler registered to accept alerts
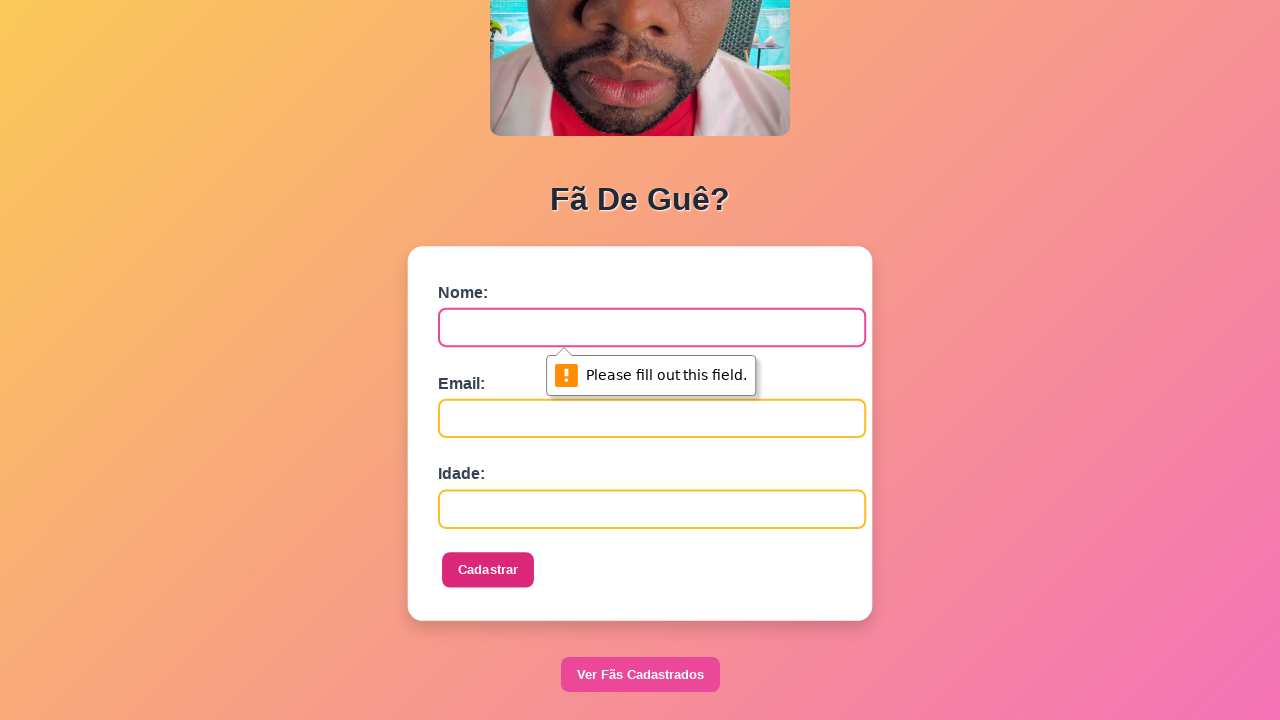

Waited 500ms for dialog to appear
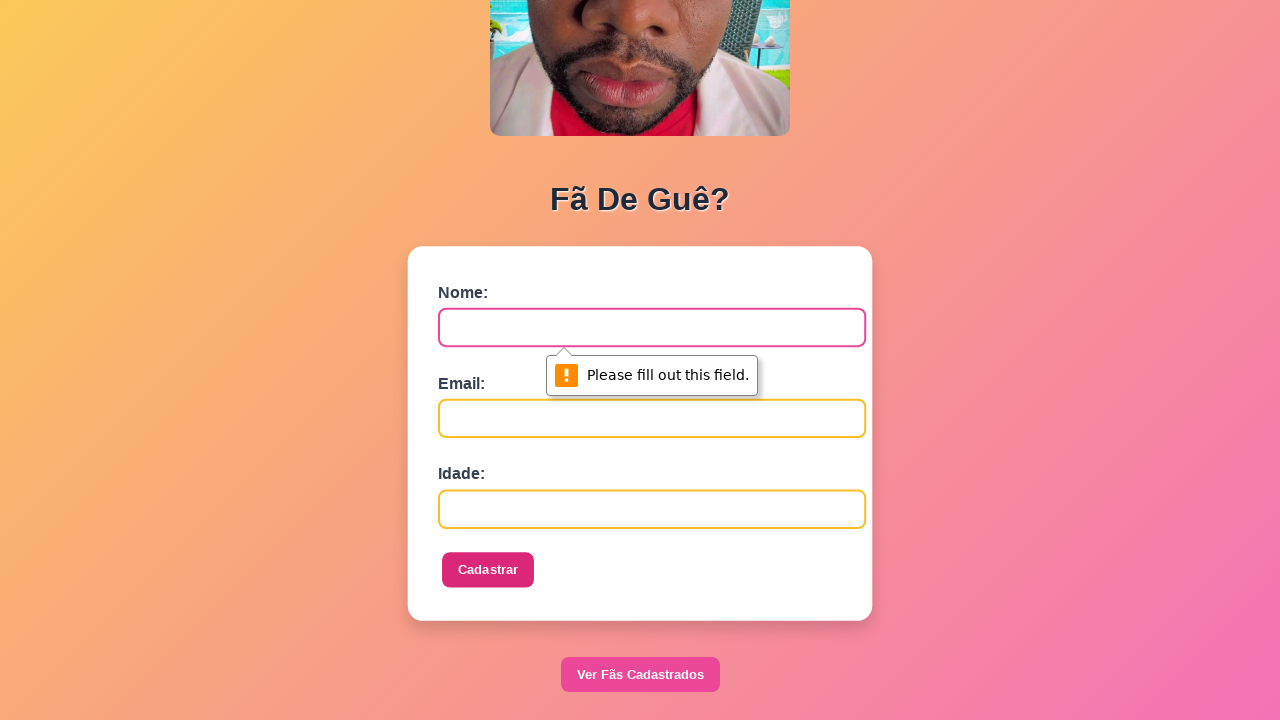

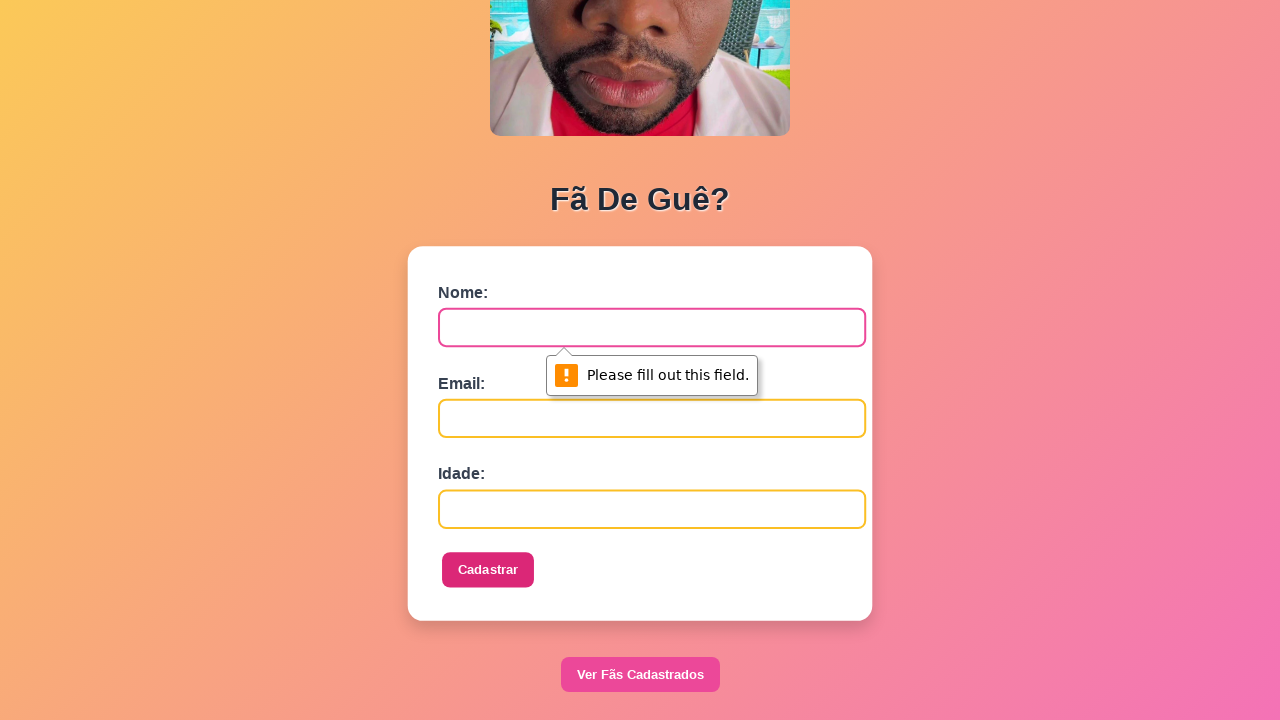